Tests clicking on the first departing flight option on a Google Flights evaluation page and verifies navigation to the return flight selection page

Starting URL: https://browserbase.github.io/stagehand-eval-sites/sites/google-flights/

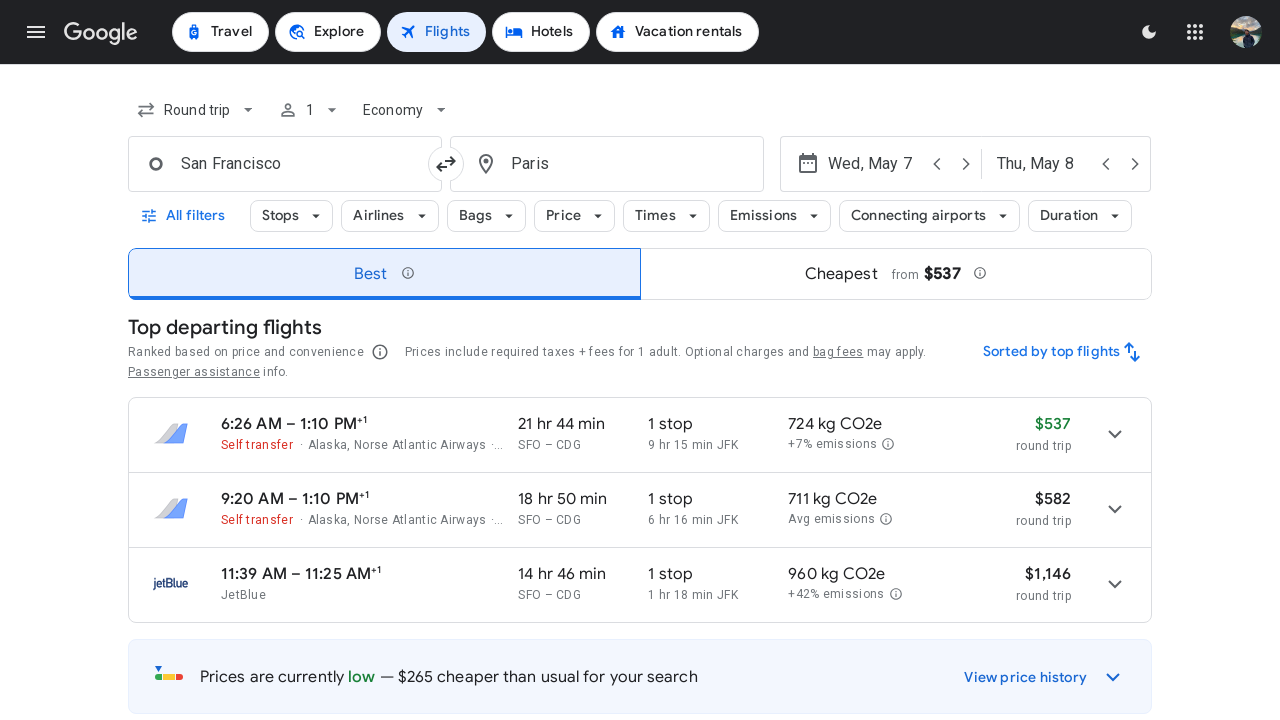

Clicked on the first departing flight option at (640, 435) on xpath=/html/body/c-wiz[2]/div/div[2]/c-wiz/div[1]/c-wiz/div[2]/div[2]/div[2]/div
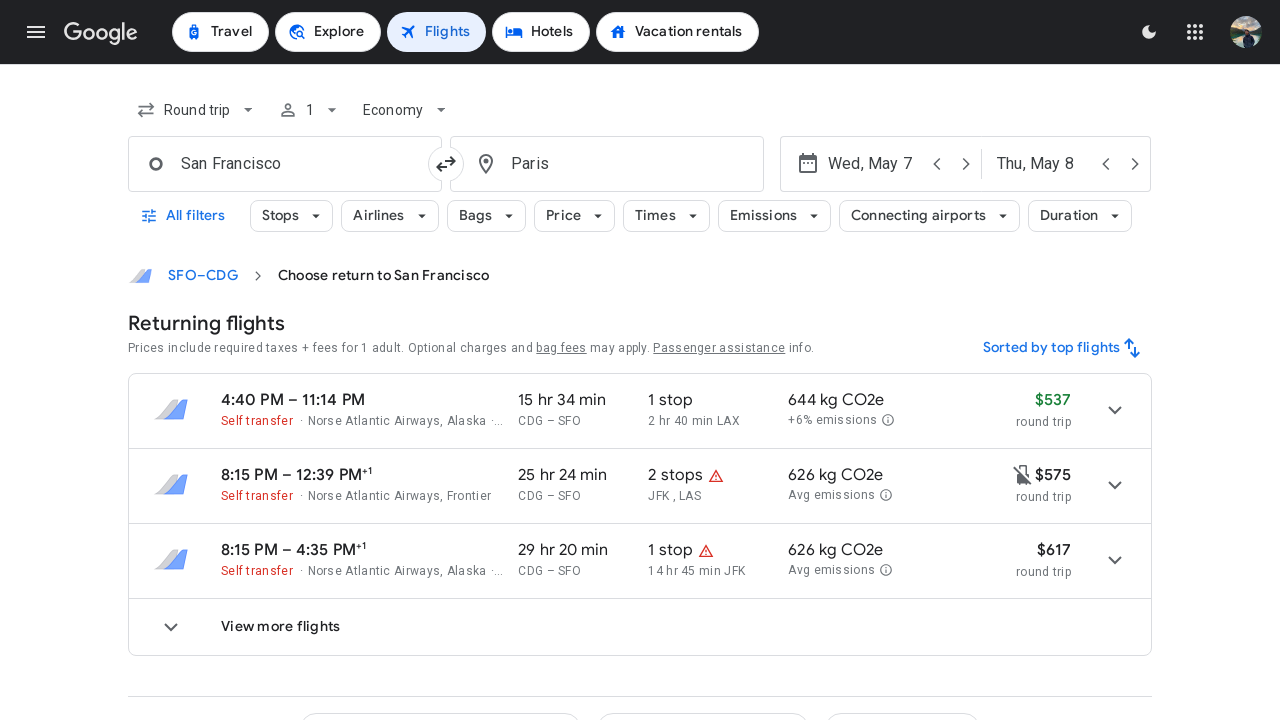

Navigation to return flight selection page completed
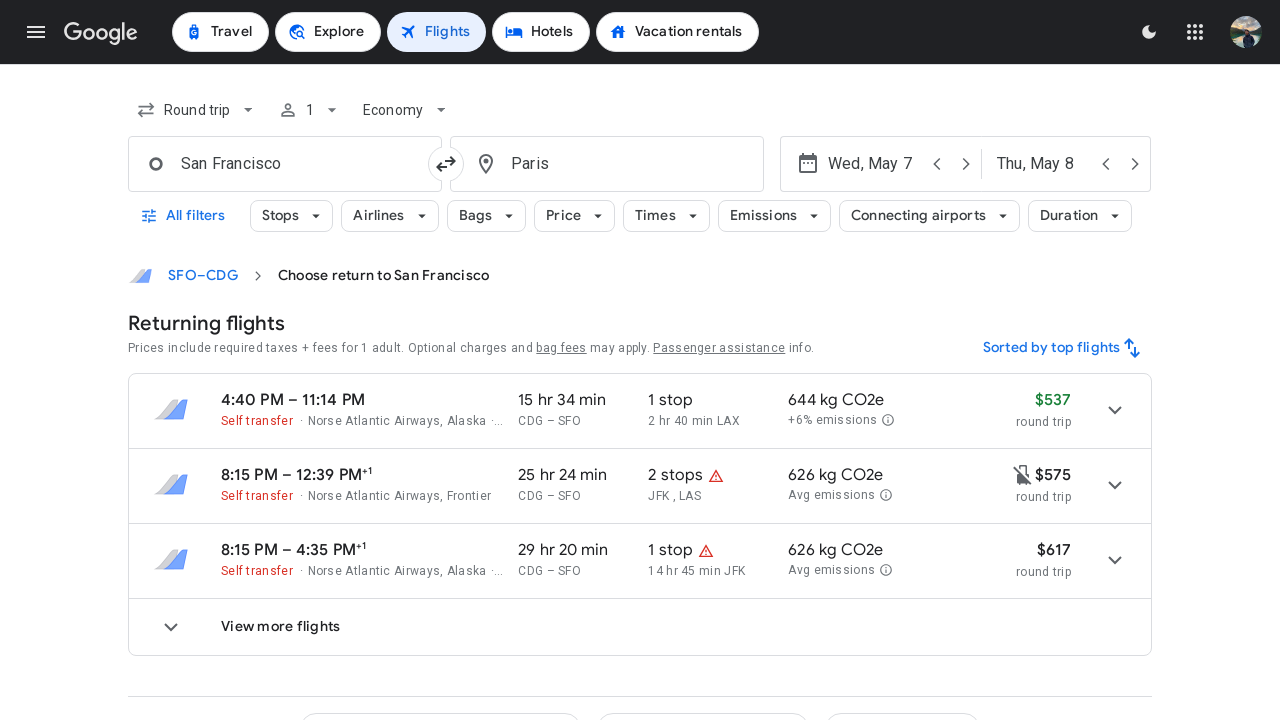

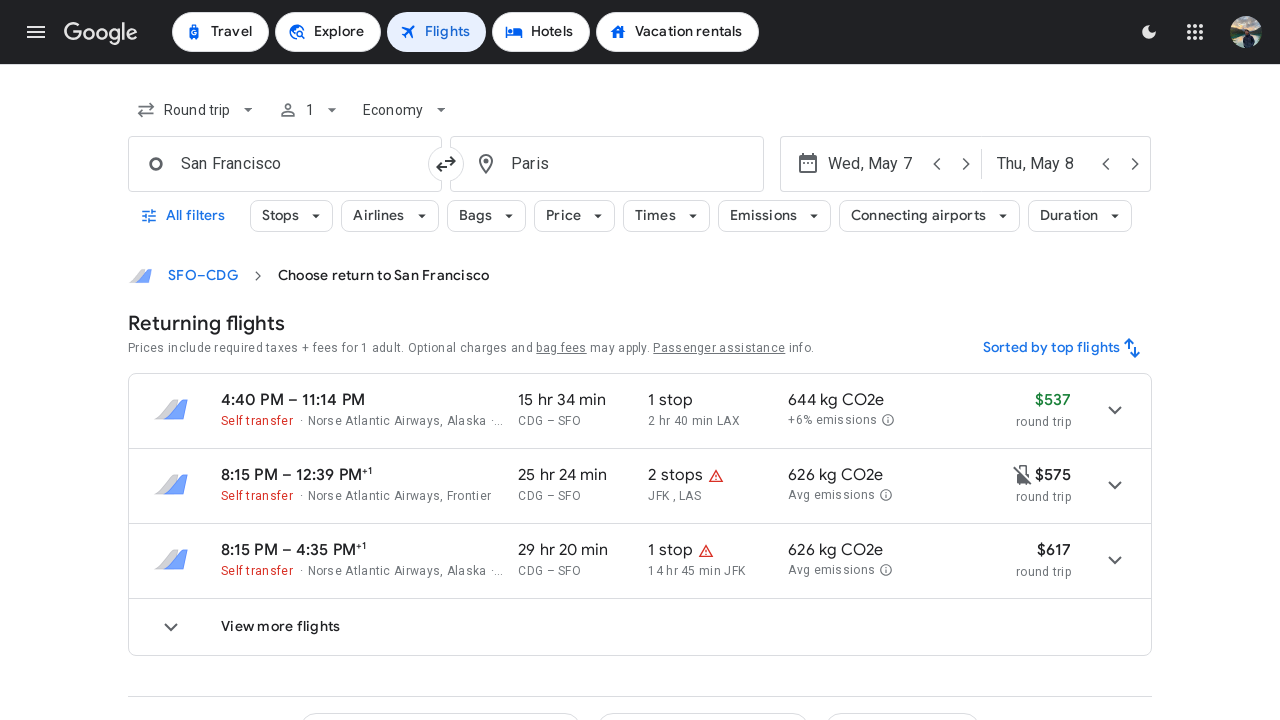